Tests file upload functionality by sending a file path to the upload input, clicking the submit button, and verifying the success message is displayed.

Starting URL: https://practice.cydeo.com/upload

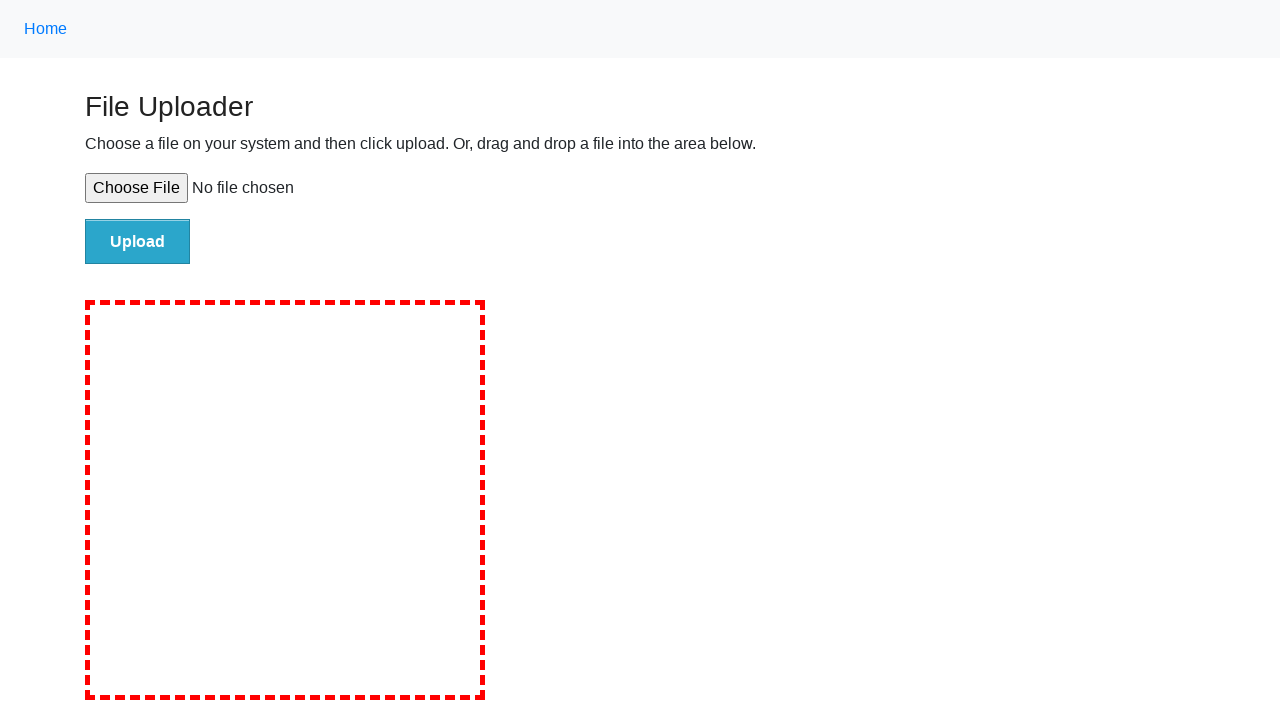

Created test file for upload at /tmp/test_upload_file.txt
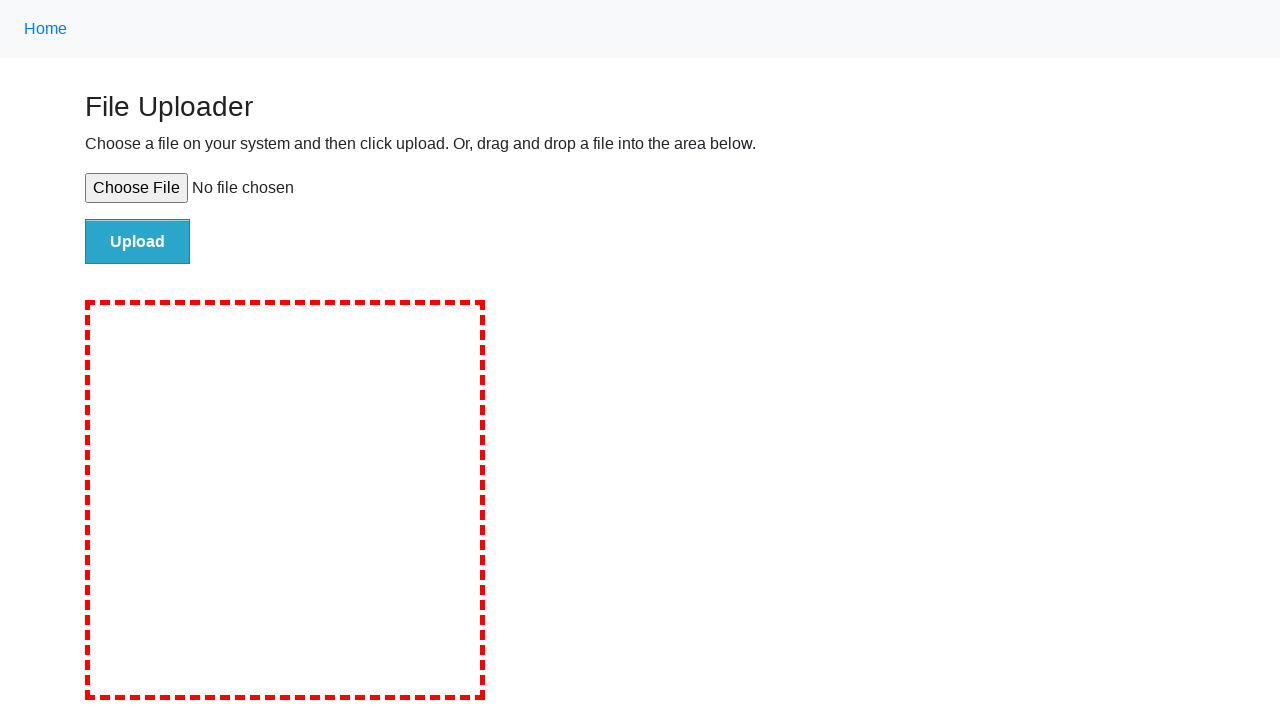

Set input file for upload field with test file path
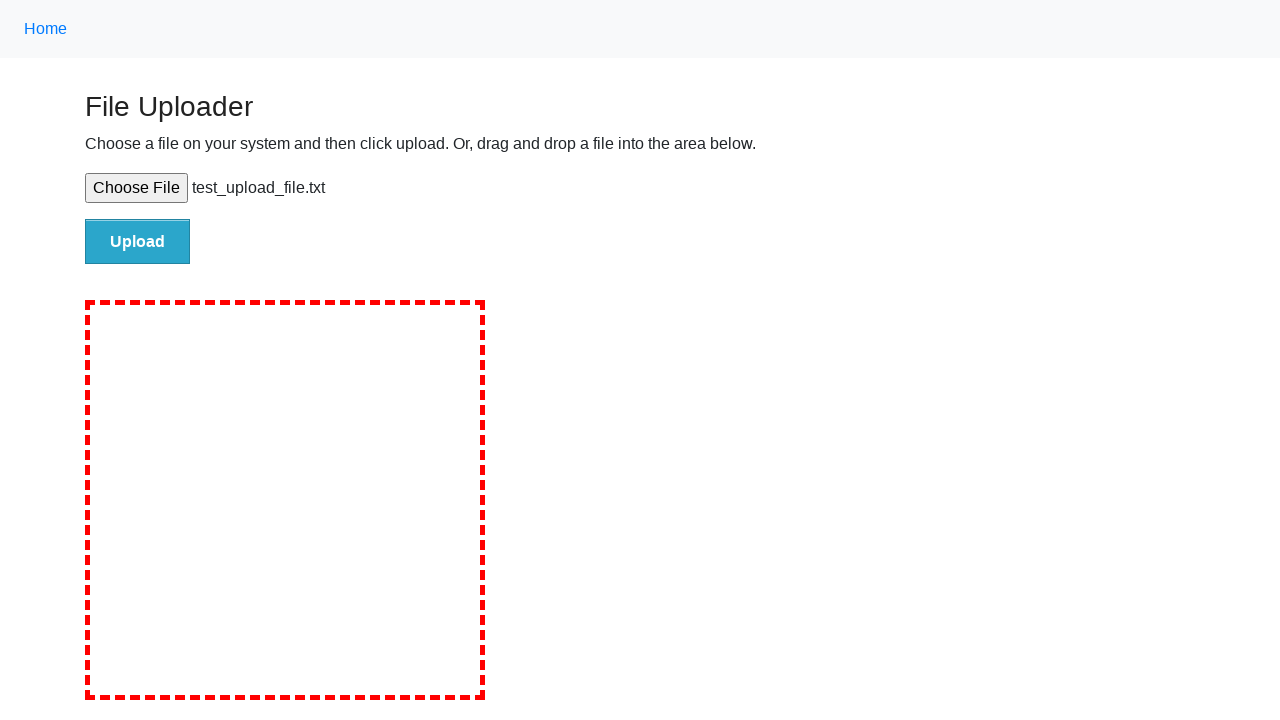

Clicked file submit button to upload file at (138, 241) on #file-submit
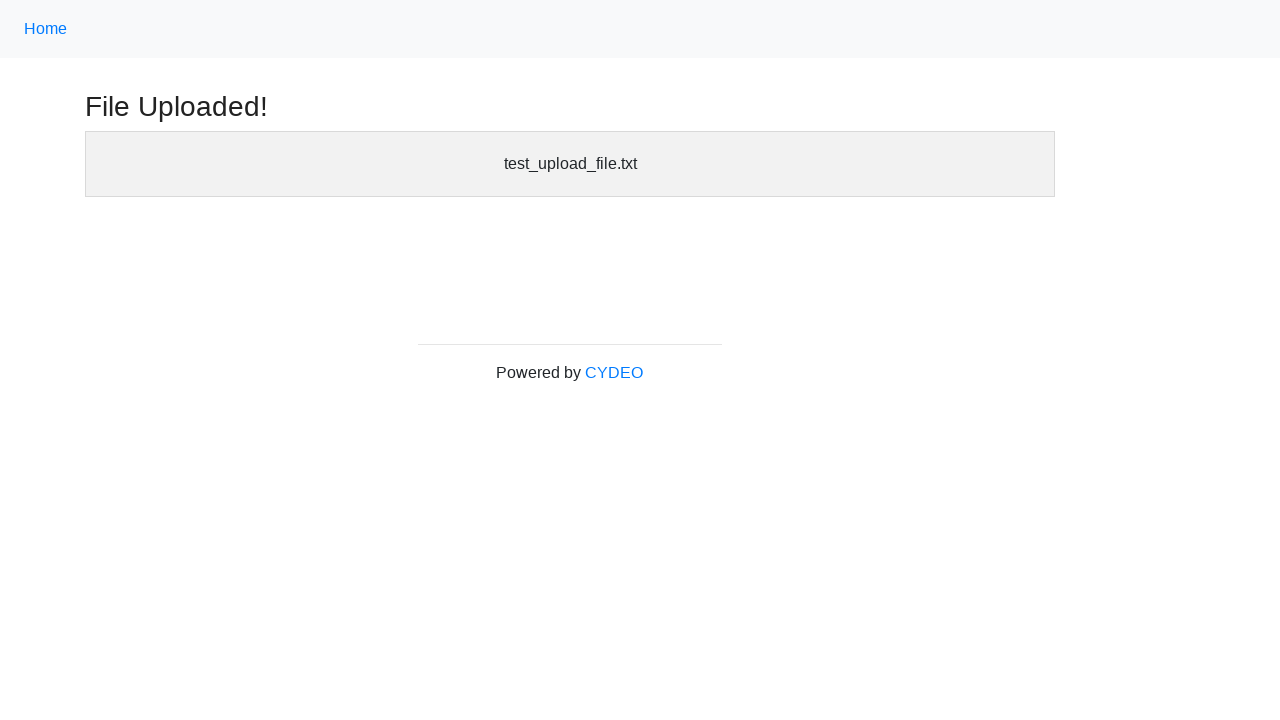

Success message header h3 loaded
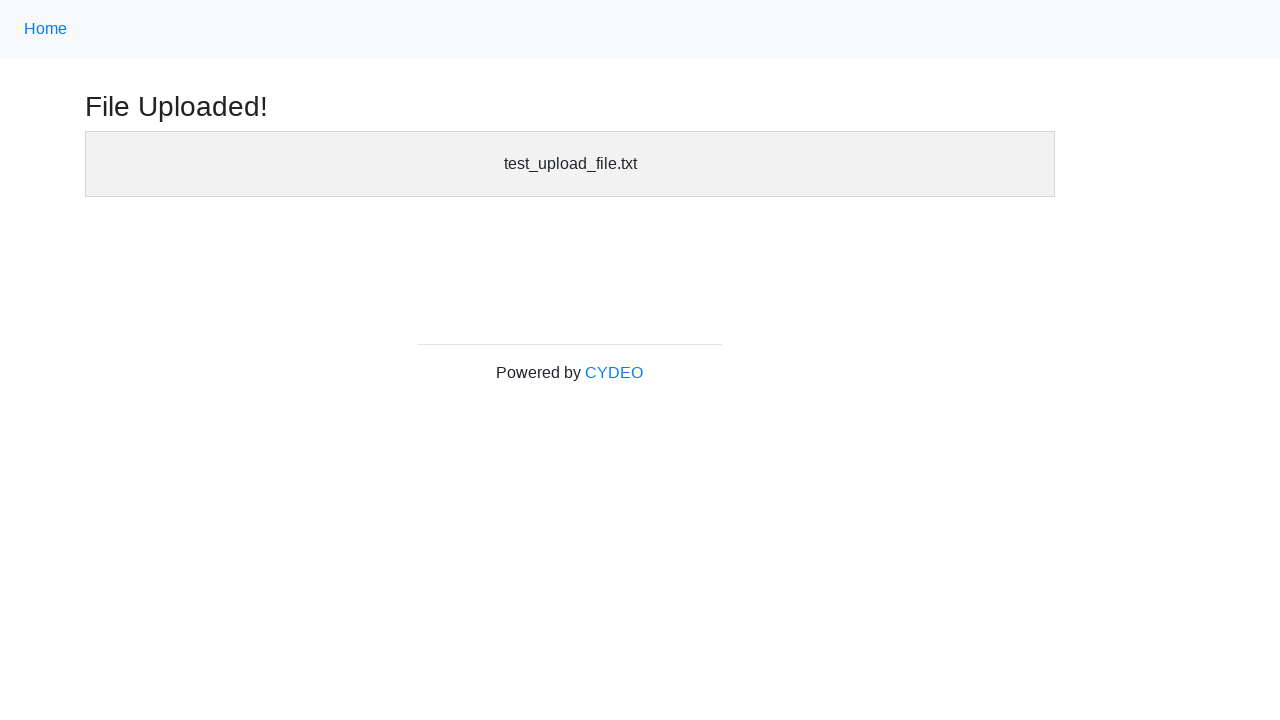

Verified success message header is visible
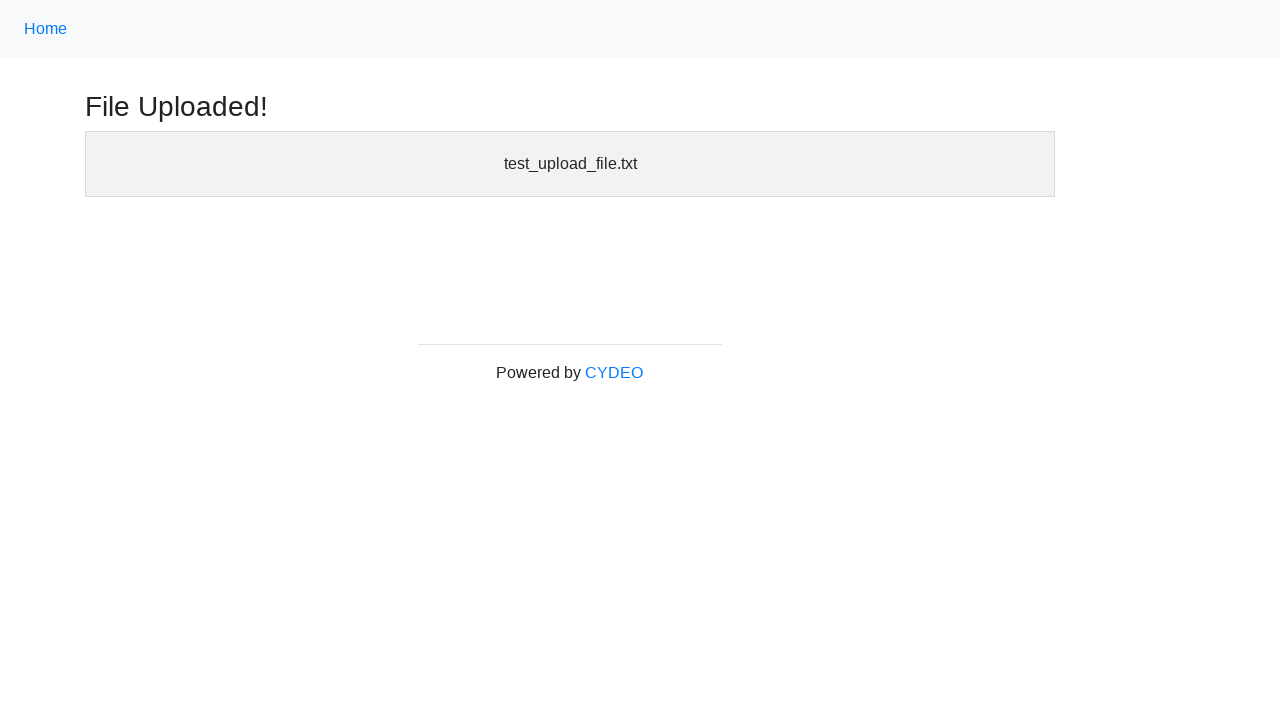

Cleaned up test file from /tmp/test_upload_file.txt
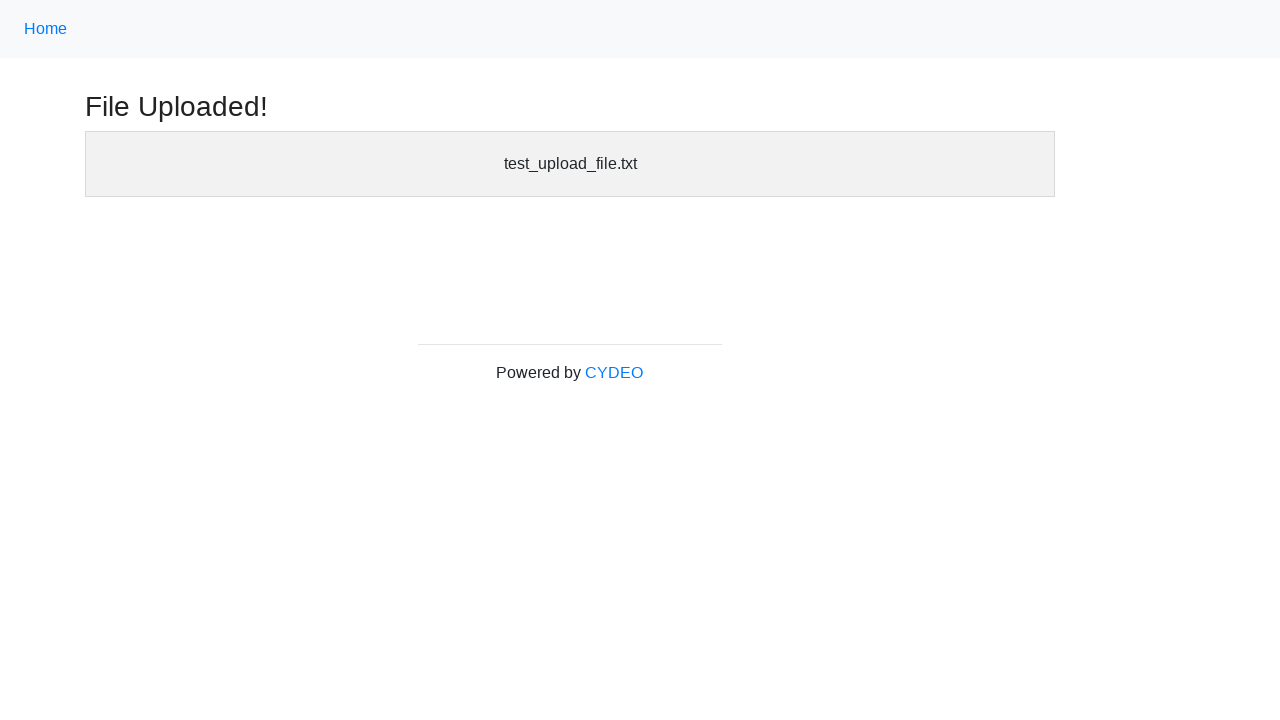

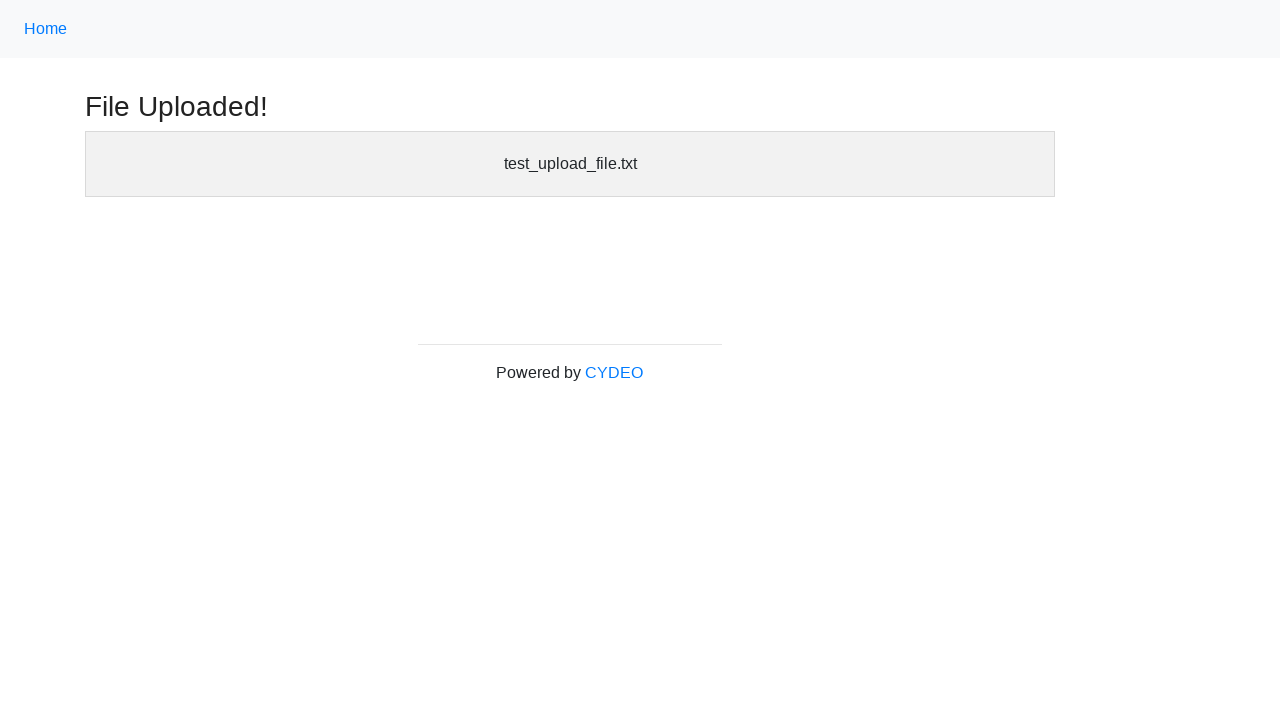